Tests dropdown list functionality by selecting options using different methods: by visible text, by index, and by value on a Heroku demo page.

Starting URL: https://the-internet.herokuapp.com/dropdown

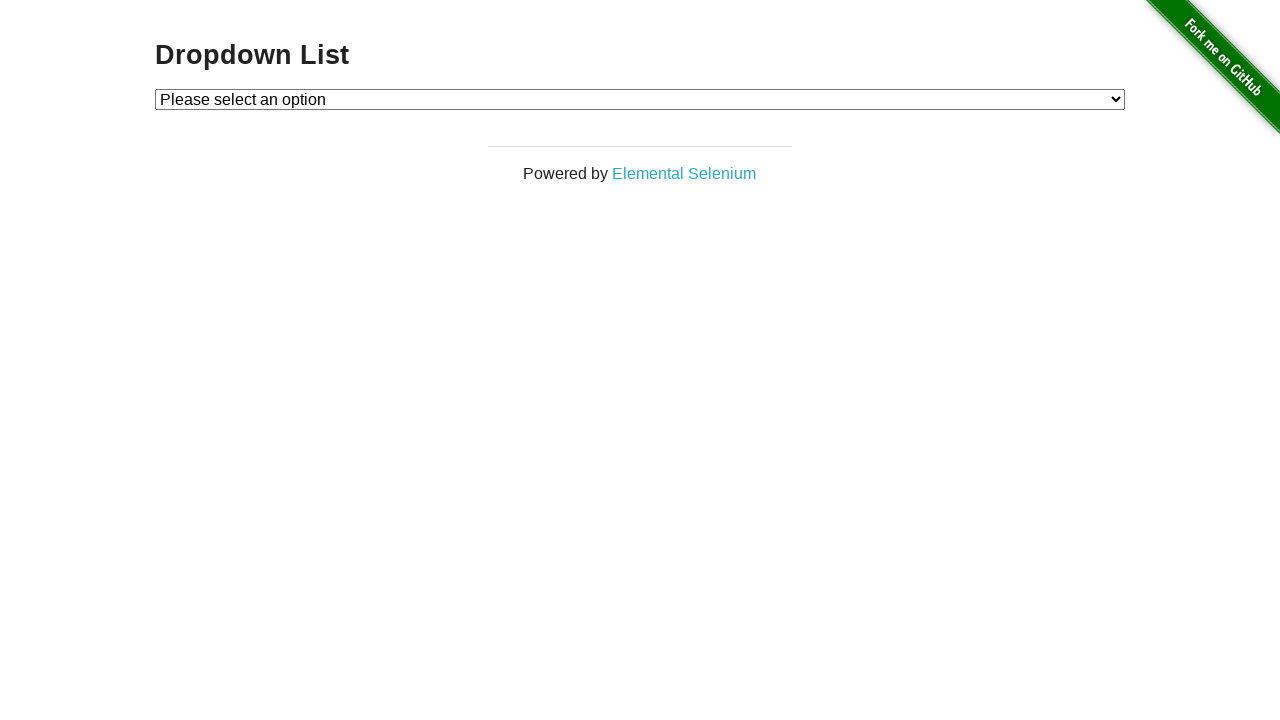

Selected 'Option 1' from dropdown by visible text on #dropdown
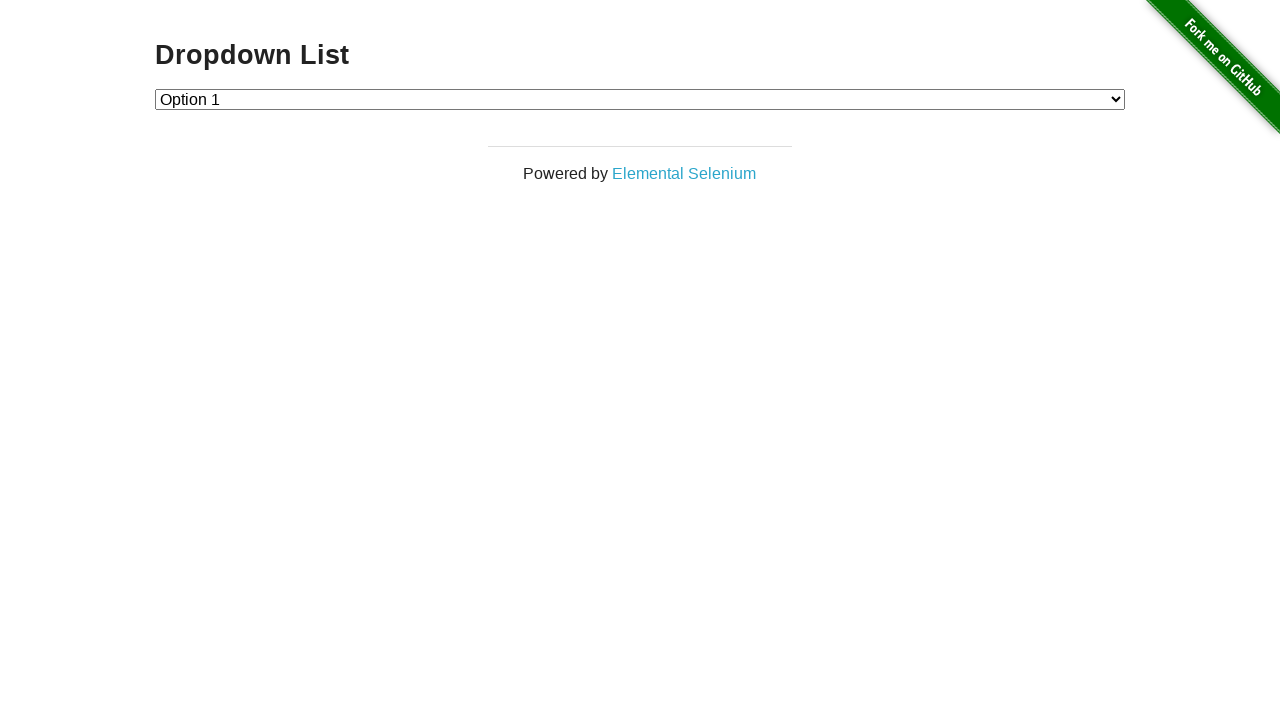

Selected option at index 2 from dropdown on #dropdown
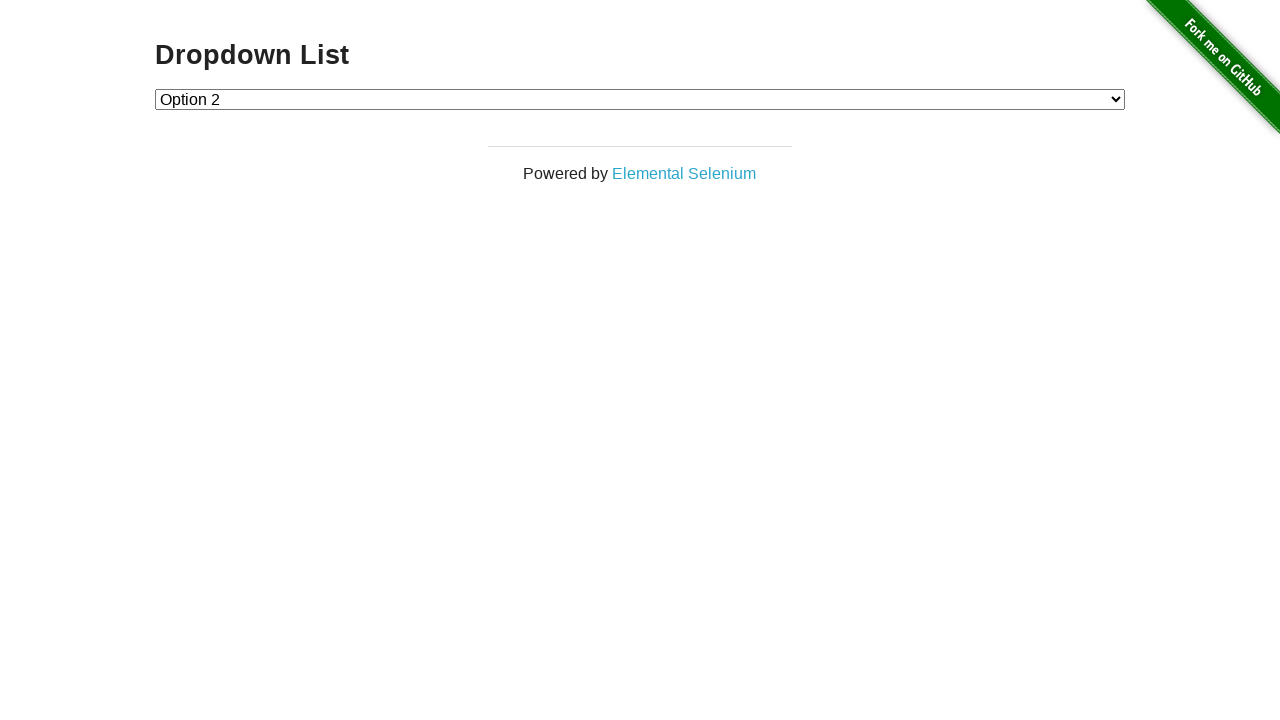

Selected option with value '1' from dropdown on #dropdown
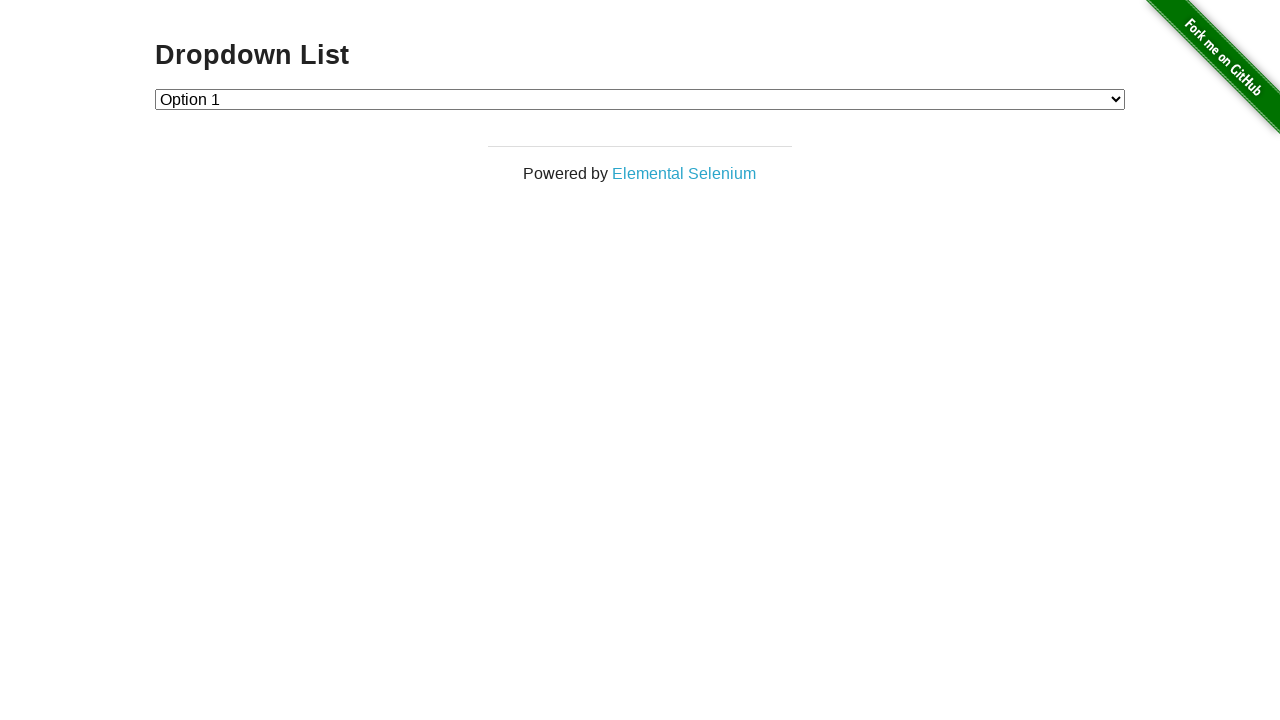

Selected 'Option 2' from dropdown by visible text on #dropdown
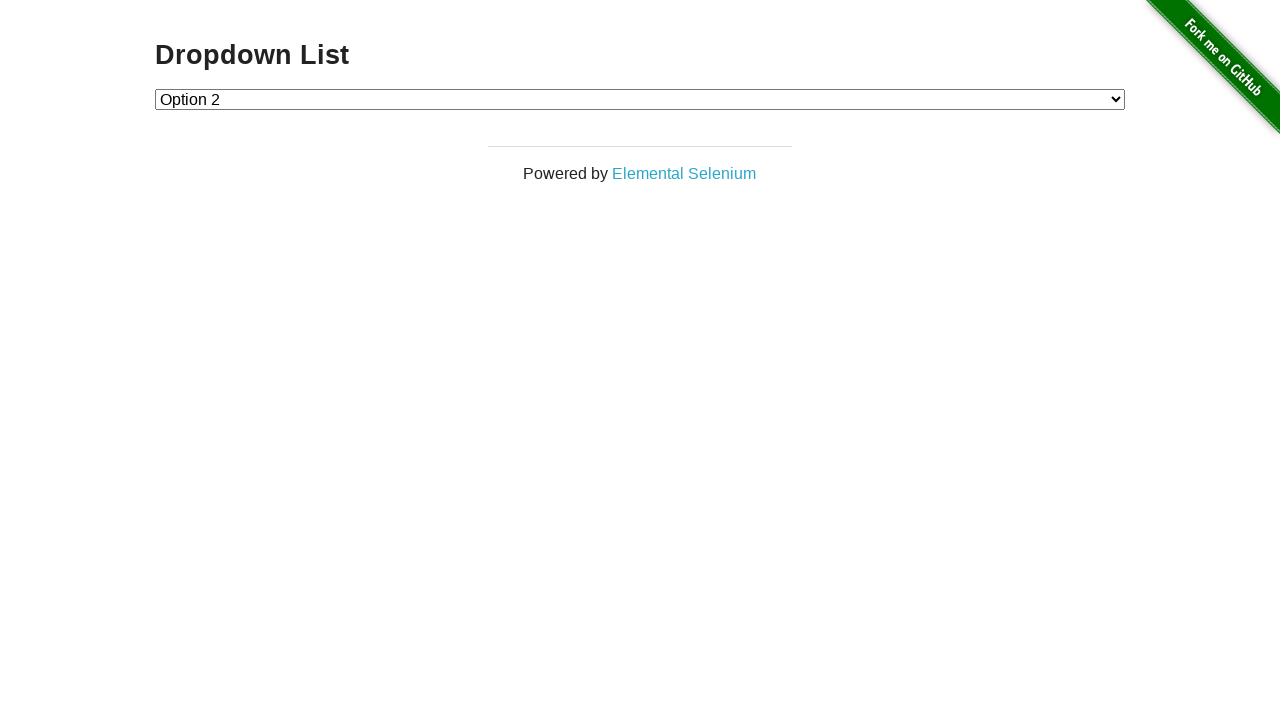

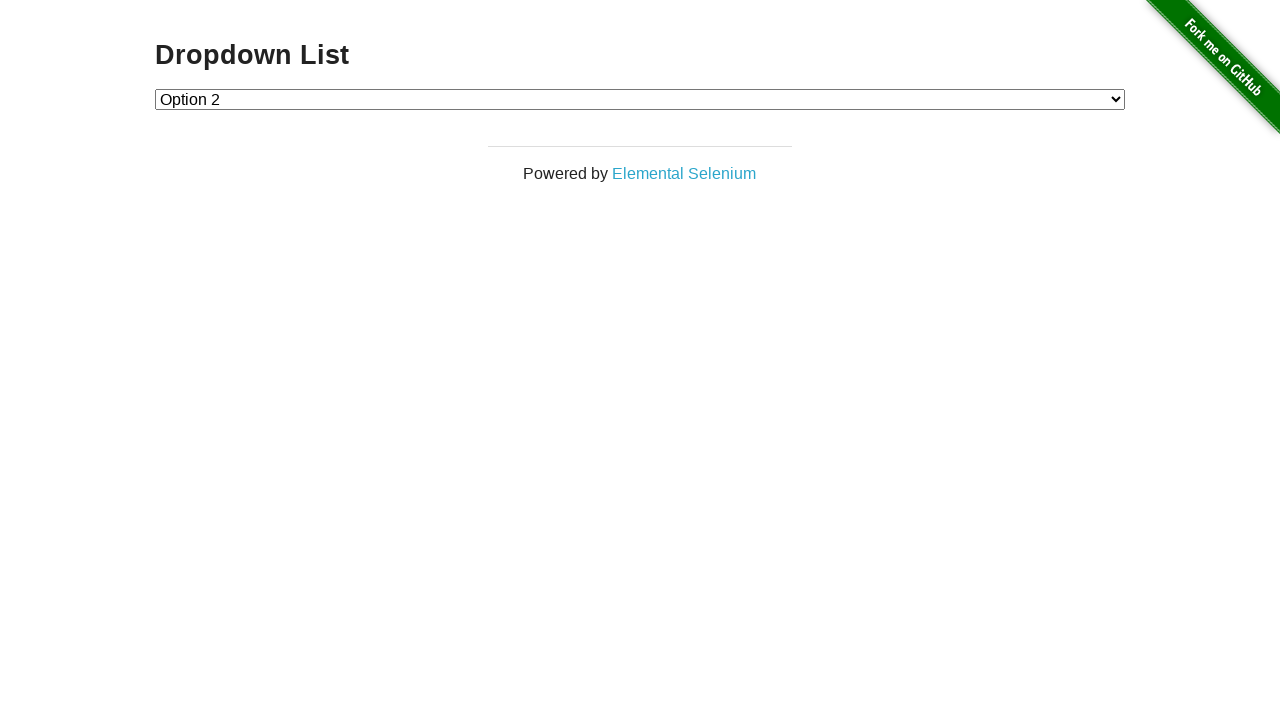